Tests checkbox functionality by clicking checkboxes multiple times and verifying their selected state

Starting URL: https://rahulshettyacademy.com/AutomationPractice/

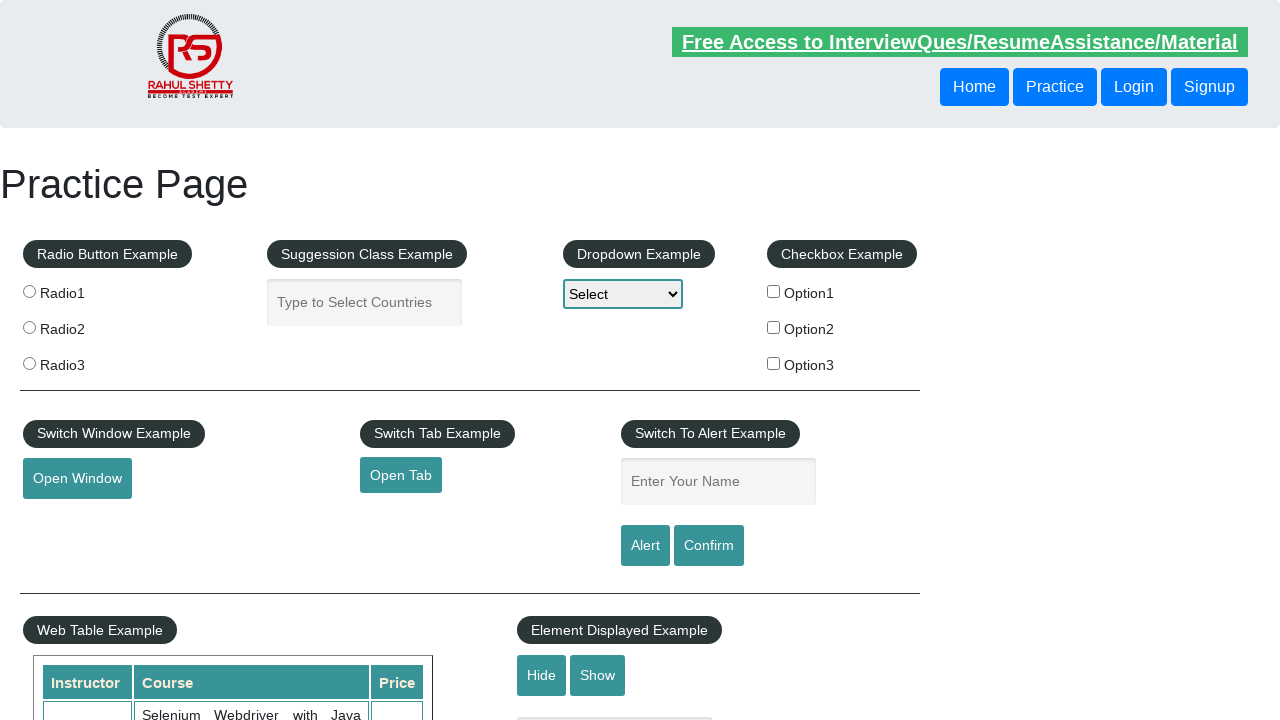

Clicked checkbox option 1 to select it at (774, 291) on #checkBoxOption1
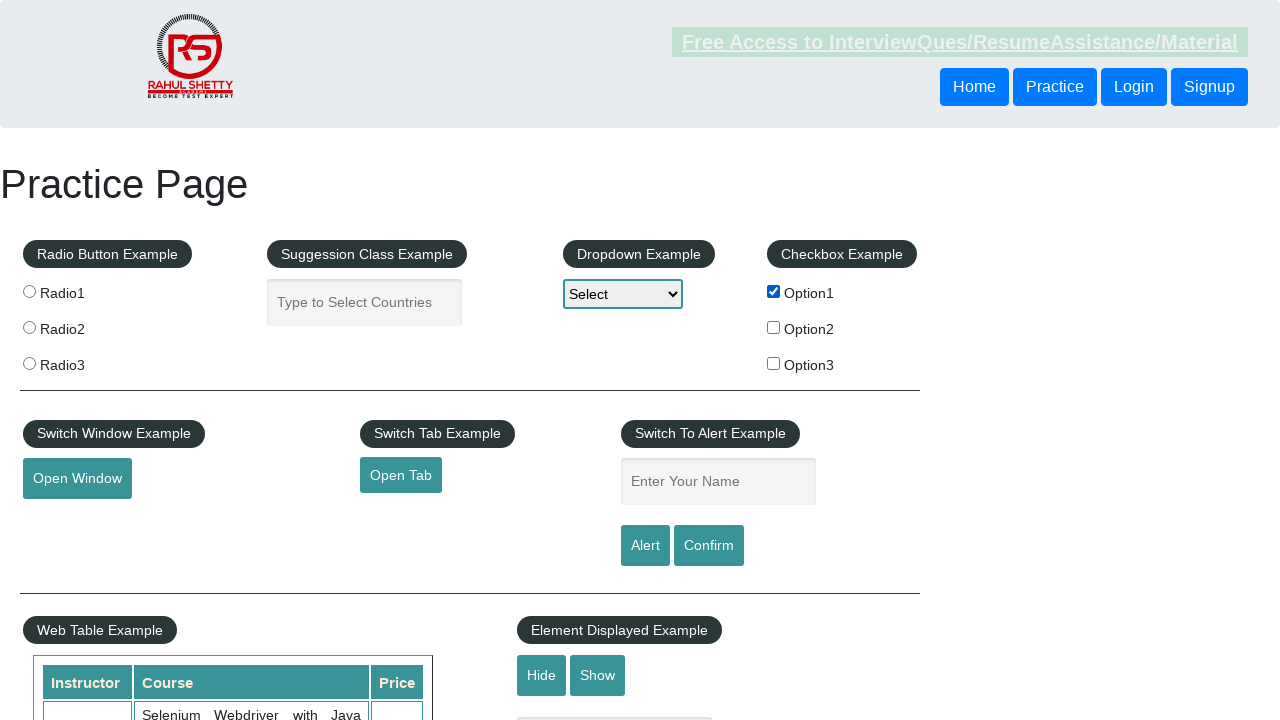

Verified checkbox option 1 is selected
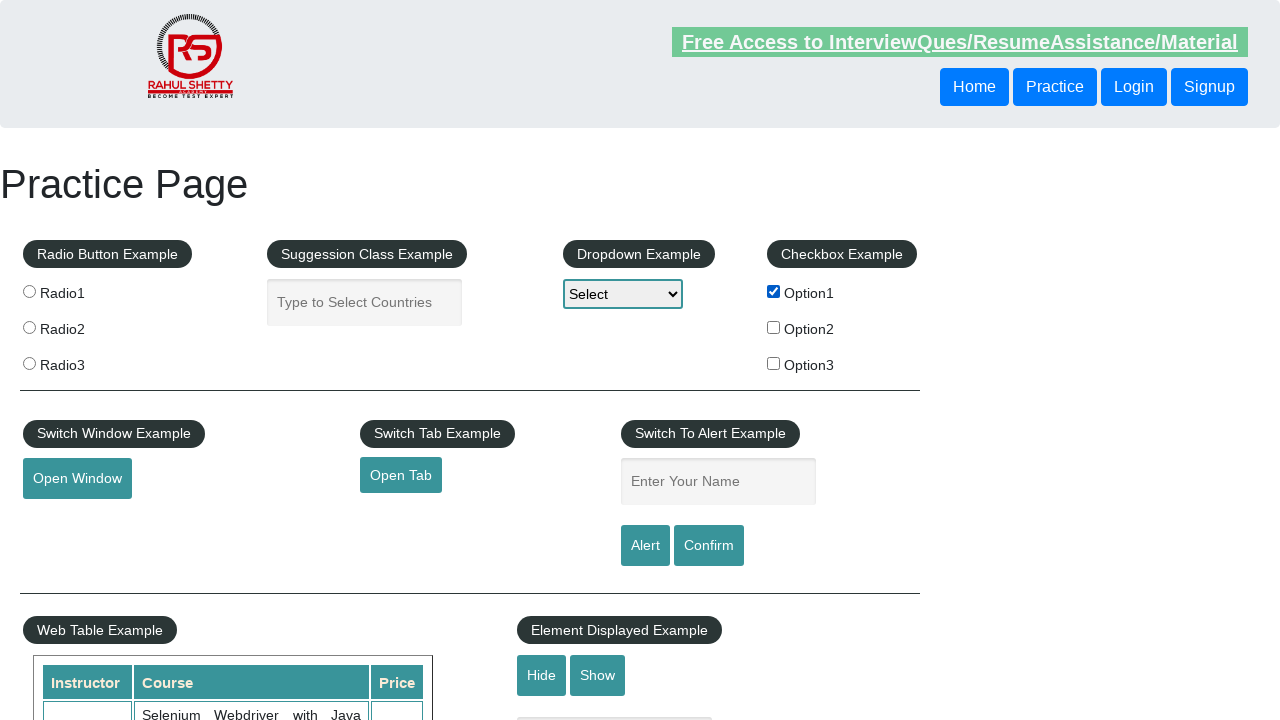

Clicked checkbox option 1 again to deselect it at (774, 291) on #checkBoxOption1
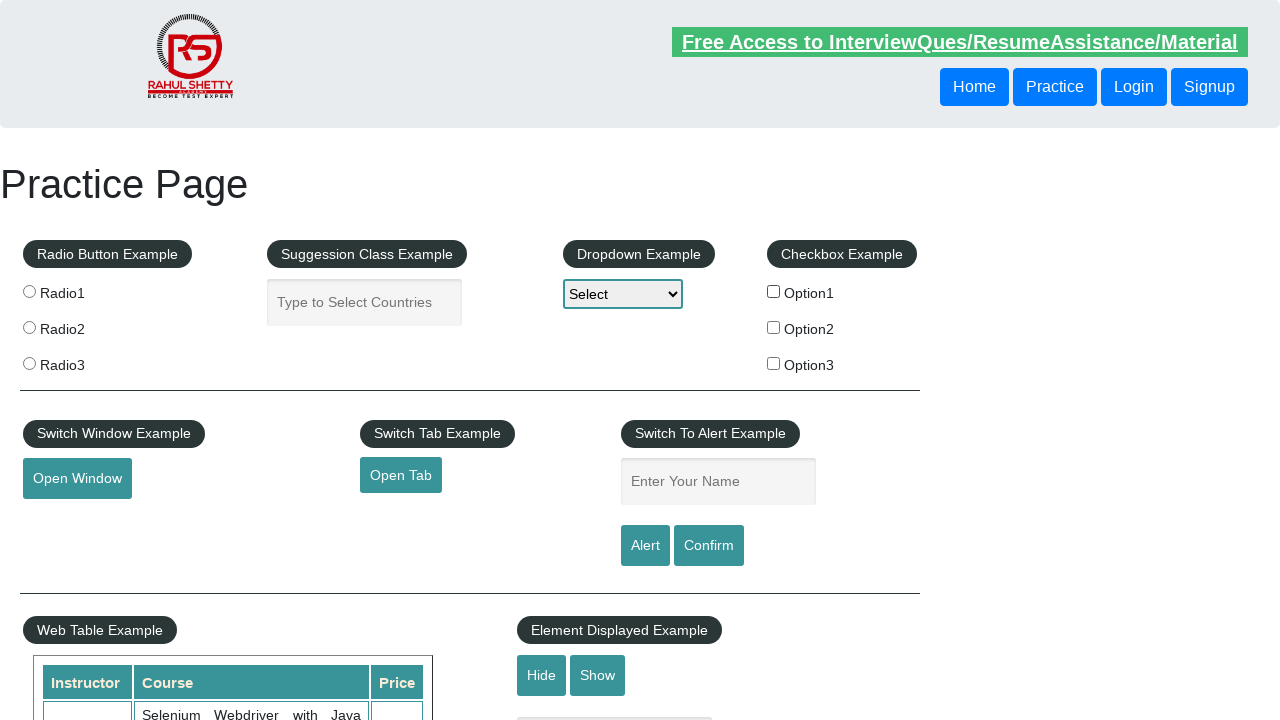

Verified checkbox option 1 is deselected
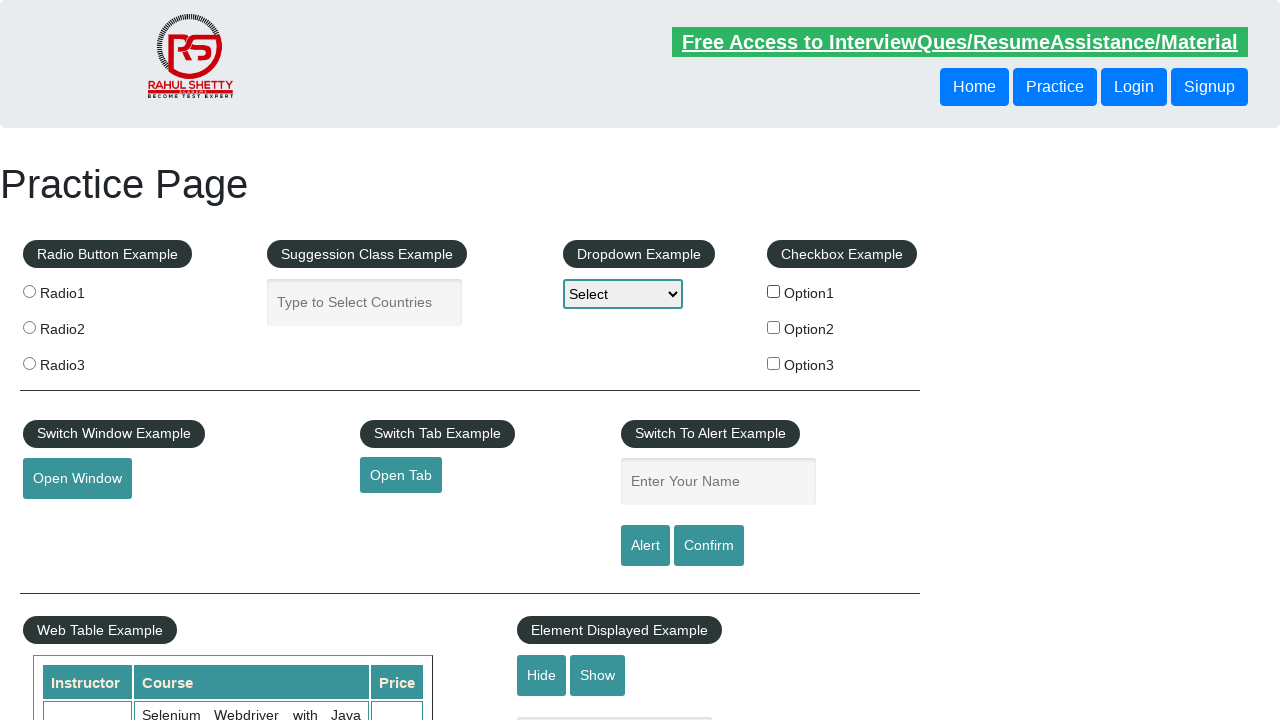

Retrieved checkbox count: 3 checkboxes found
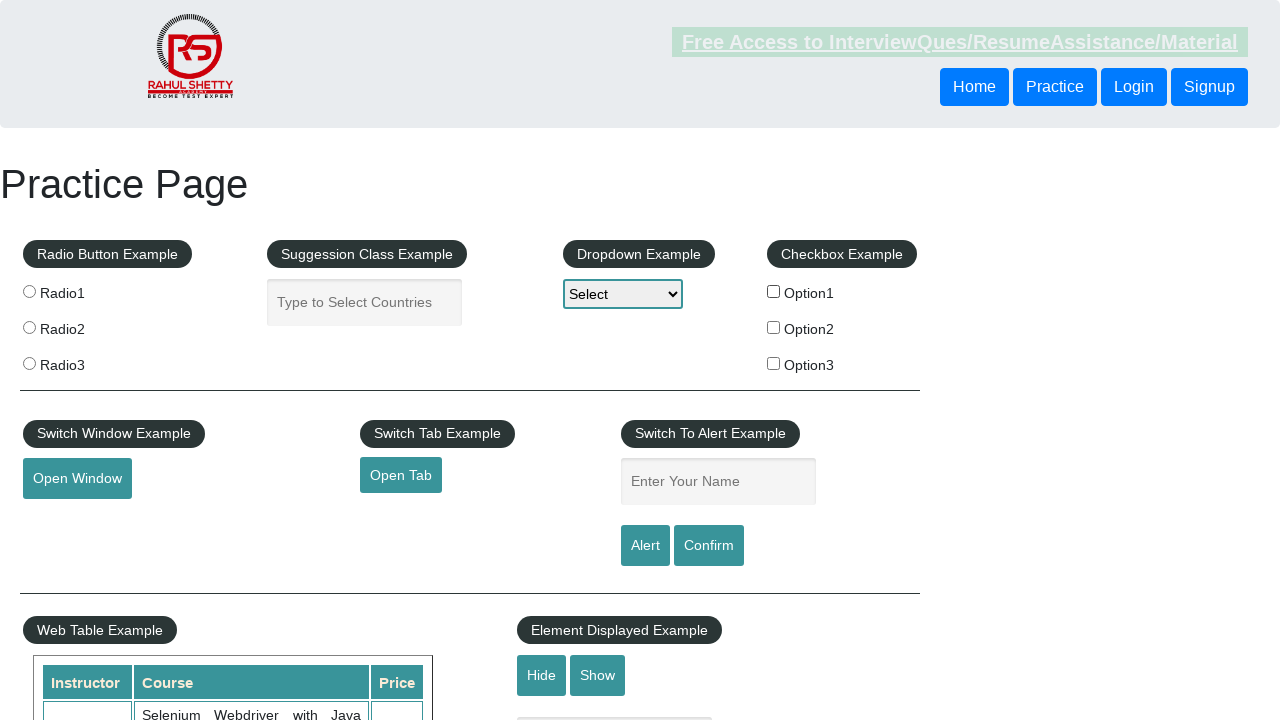

Clicked checkbox option 1 to select it again at (774, 291) on #checkBoxOption1
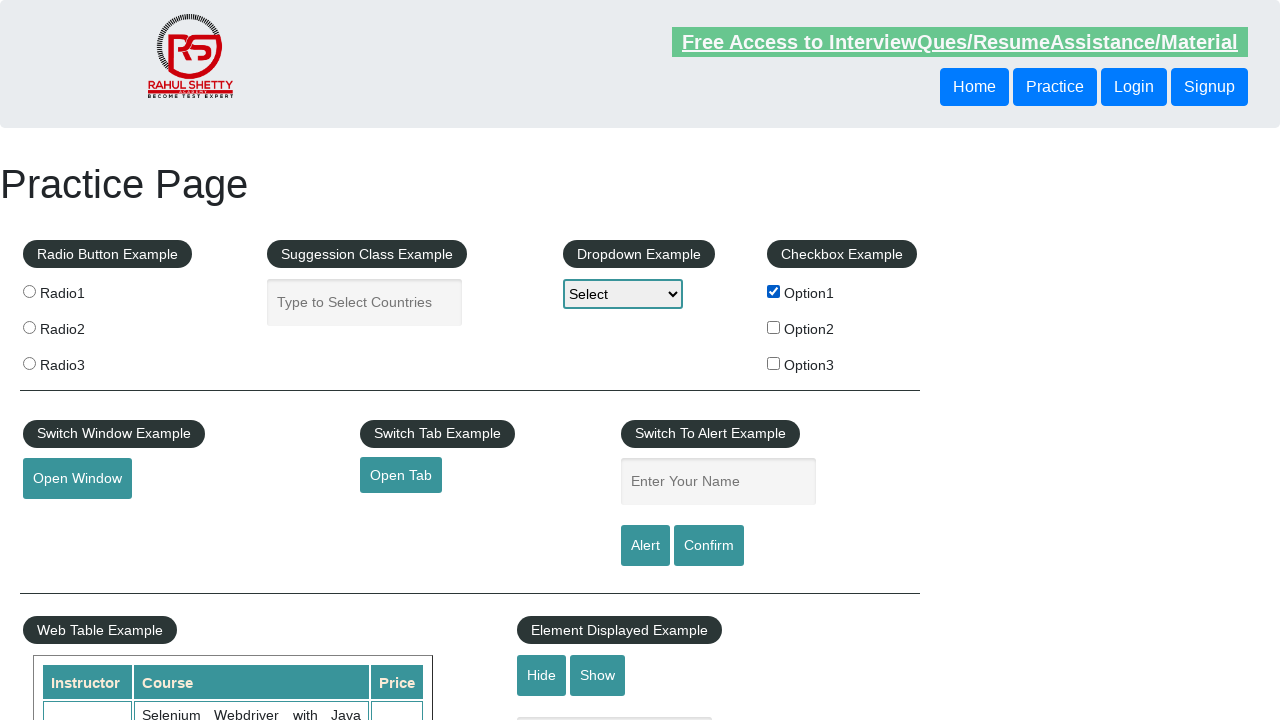

Verified checkbox option 1 is selected again
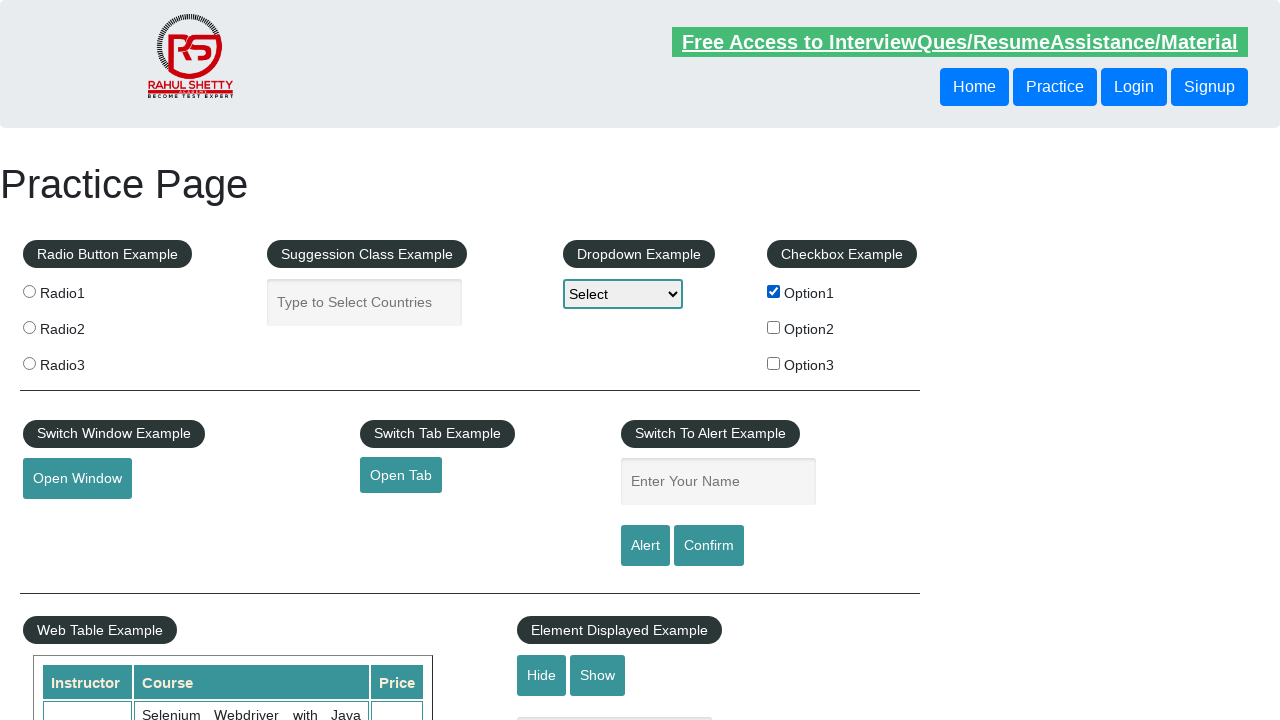

Clicked checkbox option 1 to deselect it again at (774, 291) on #checkBoxOption1
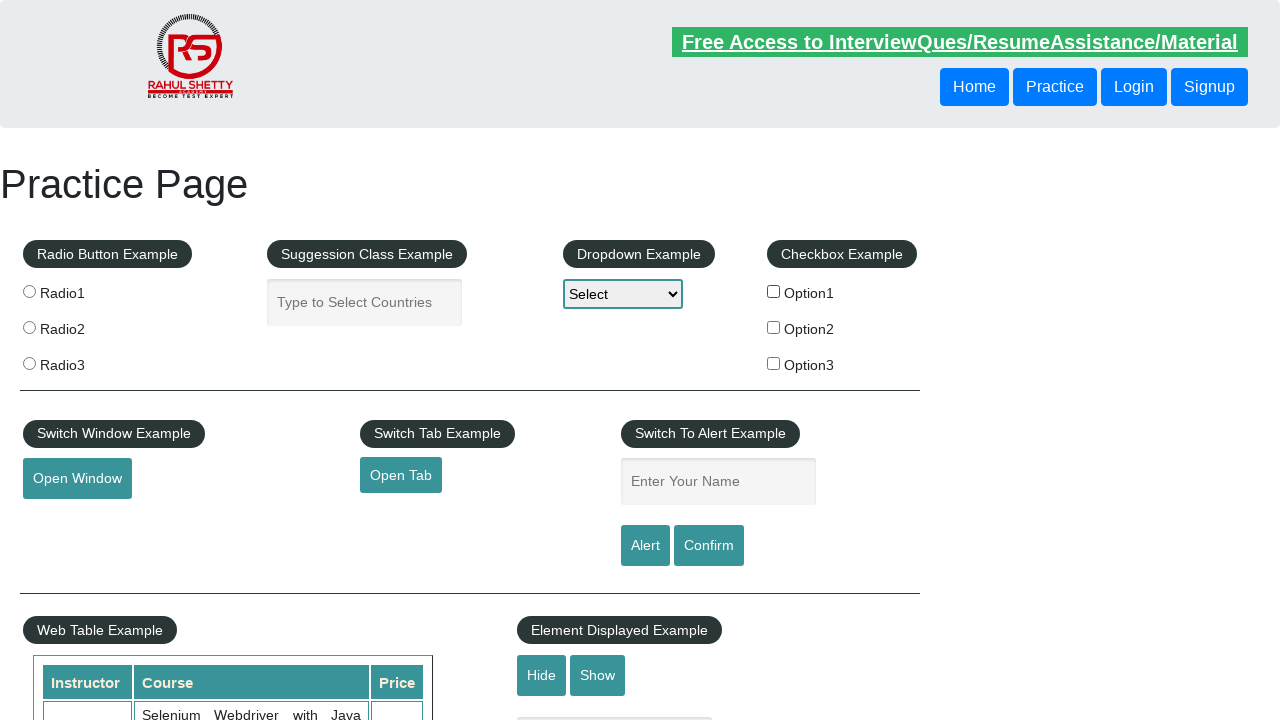

Verified checkbox option 1 is deselected again
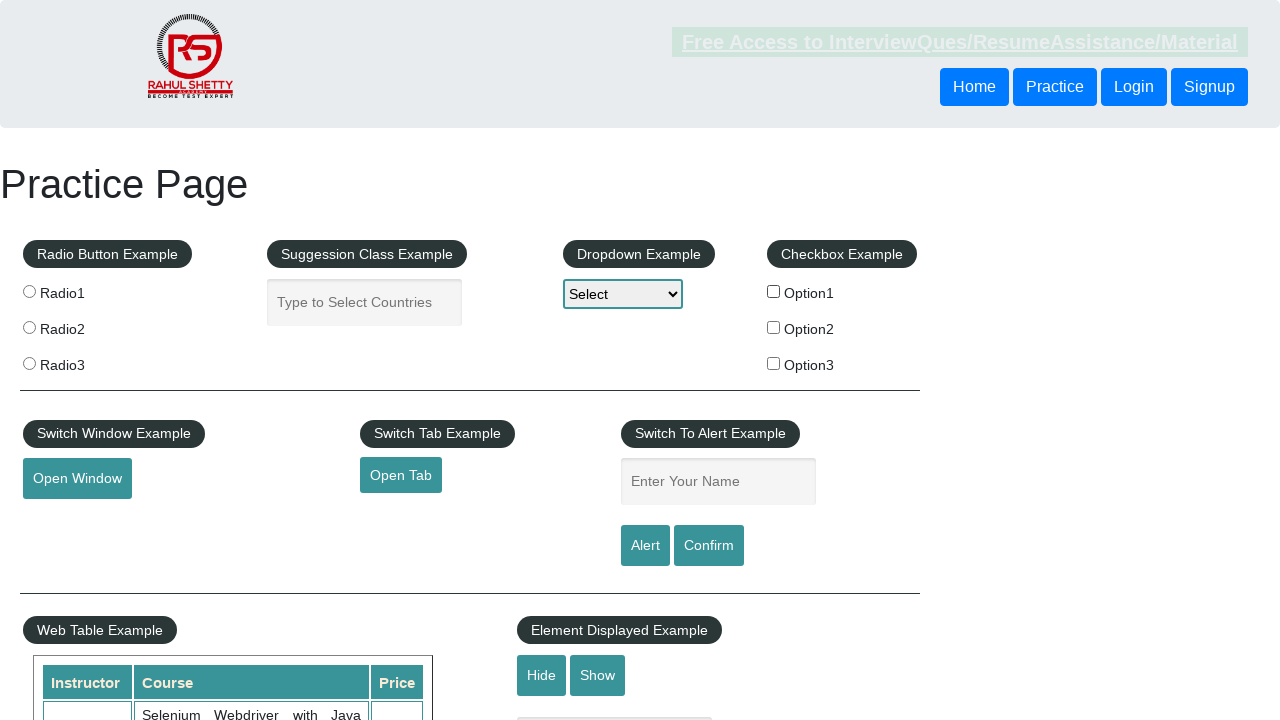

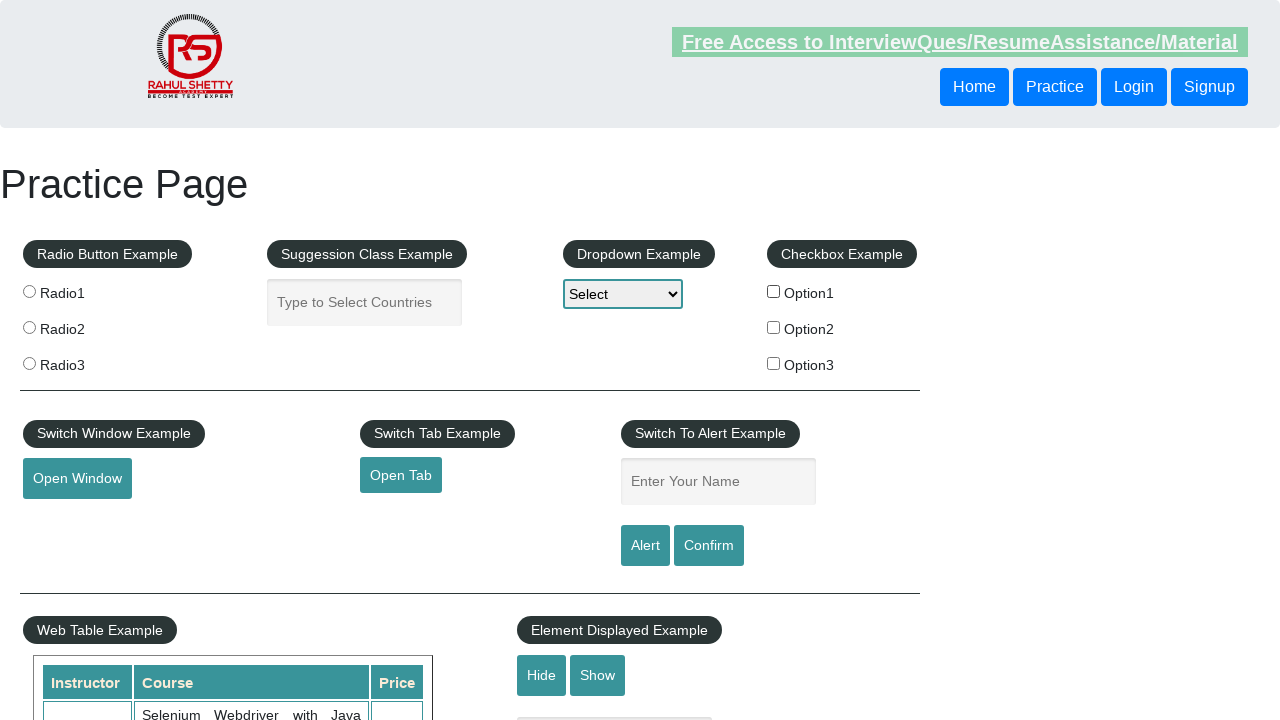